Creates a new paste on Pastebin by filling in the code content, selecting syntax highlighting and expiration time, entering a title, and submitting the form.

Starting URL: https://pastebin.com/

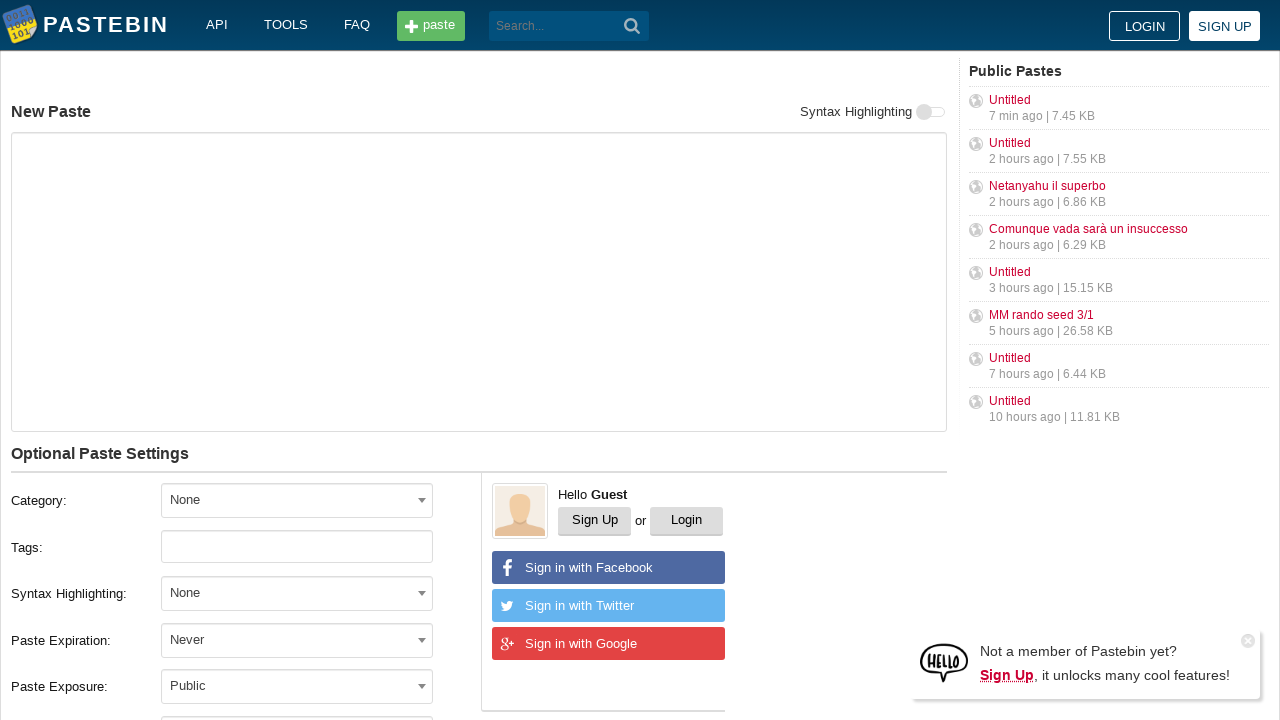

Filled code content field with Python script on #postform-text
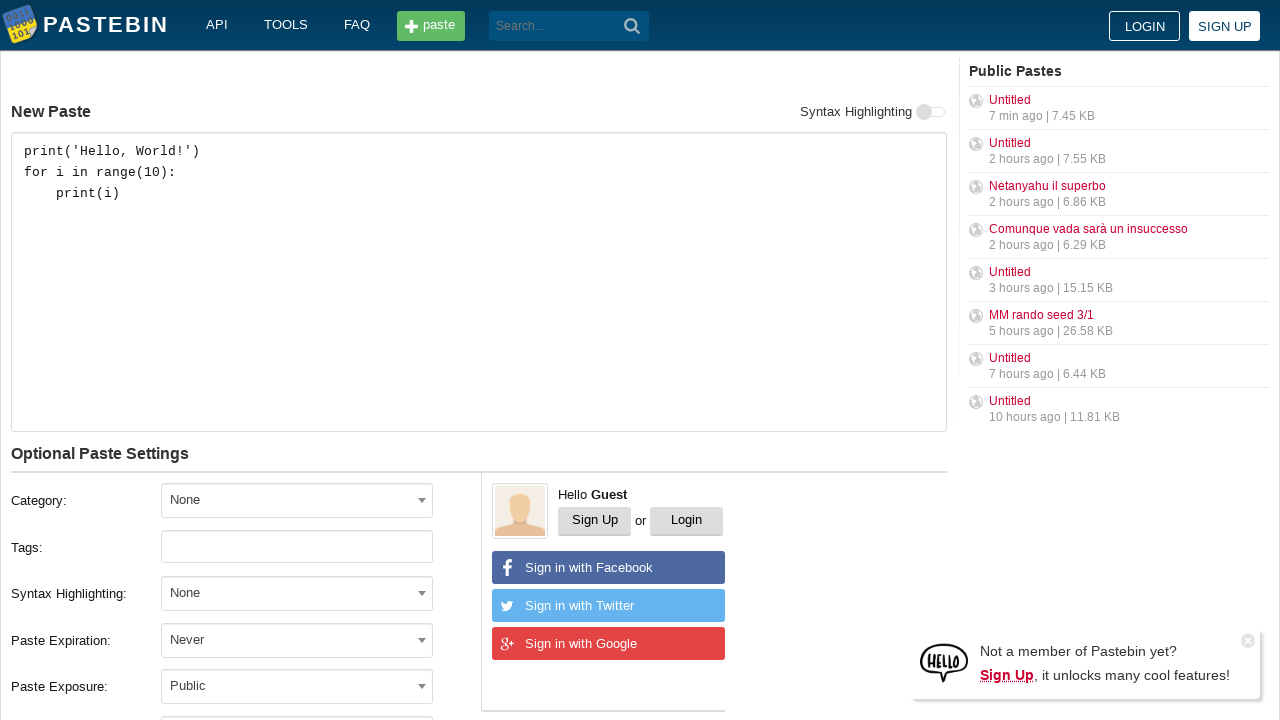

Opened syntax highlighting dropdown at (297, 593) on #select2-postform-format-container
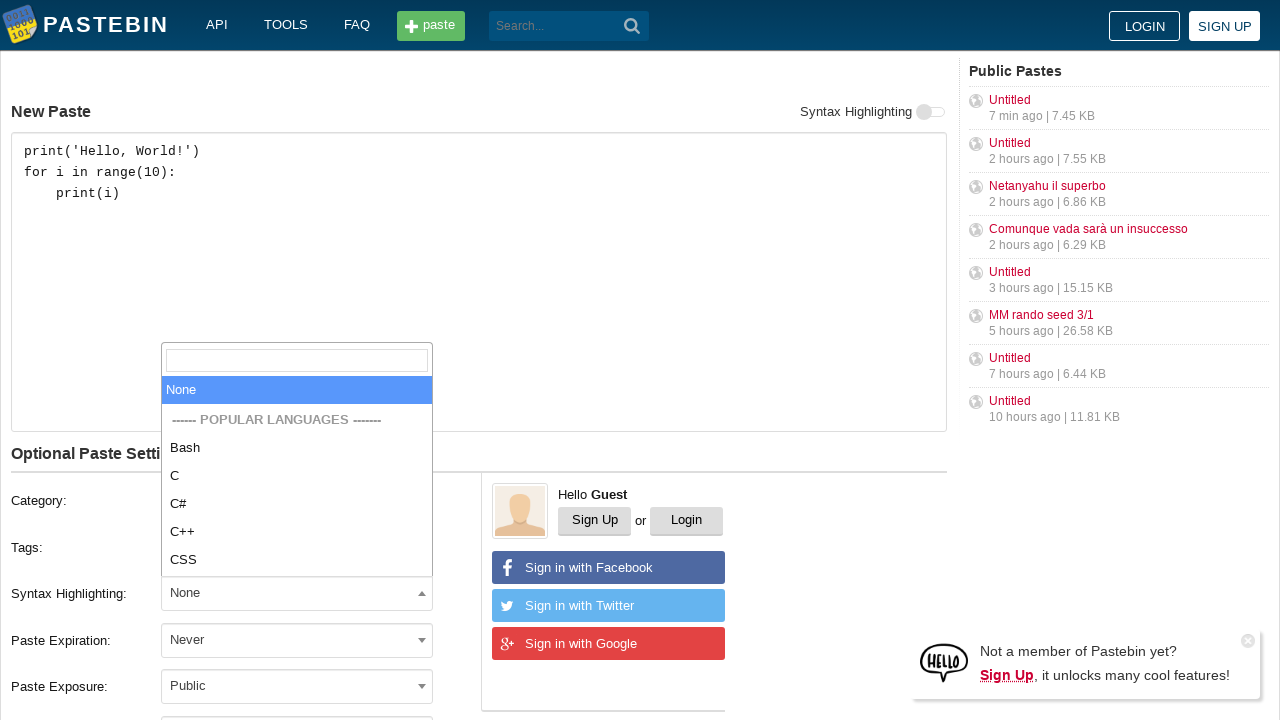

Selected Python syntax highlighting at (297, 476) on xpath=//li[text()='Python' and starts-with(@id, 'select2-postform-format-result-
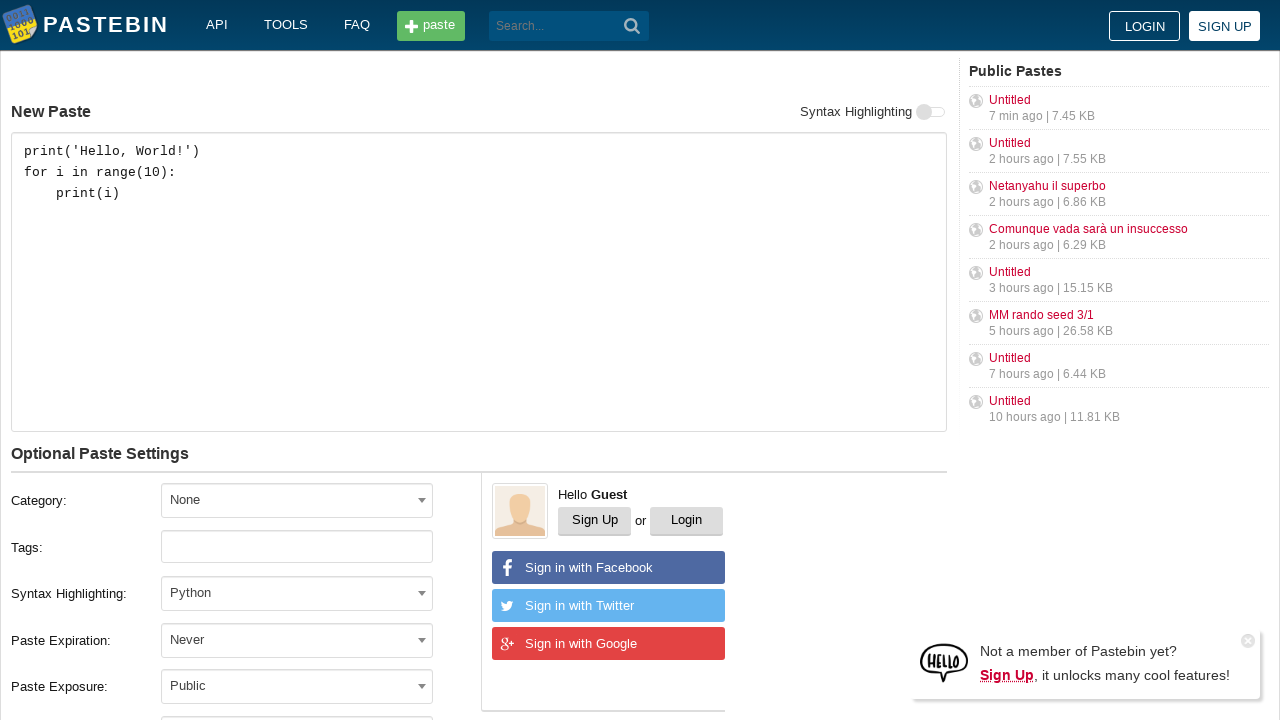

Opened expiration time dropdown at (297, 640) on #select2-postform-expiration-container
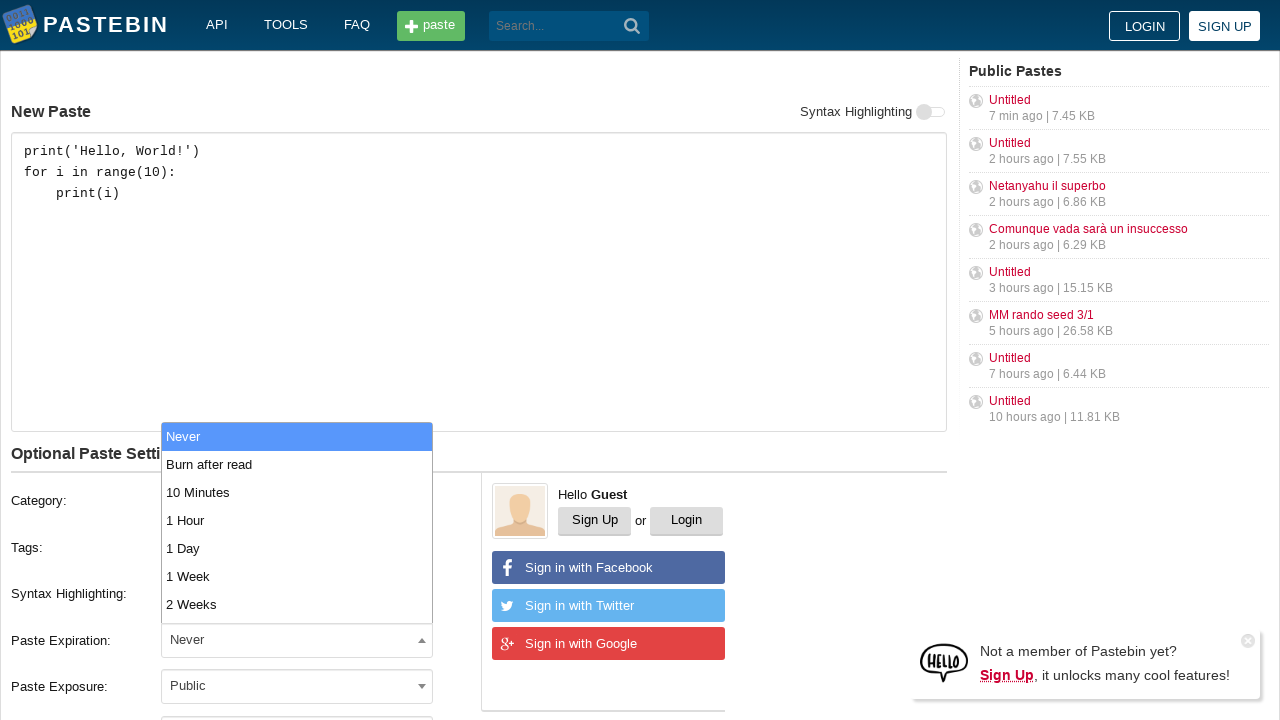

Selected 10 Minutes expiration time at (297, 492) on xpath=//li[text()='10 Minutes' and starts-with(@id, 'select2-postform-expiration
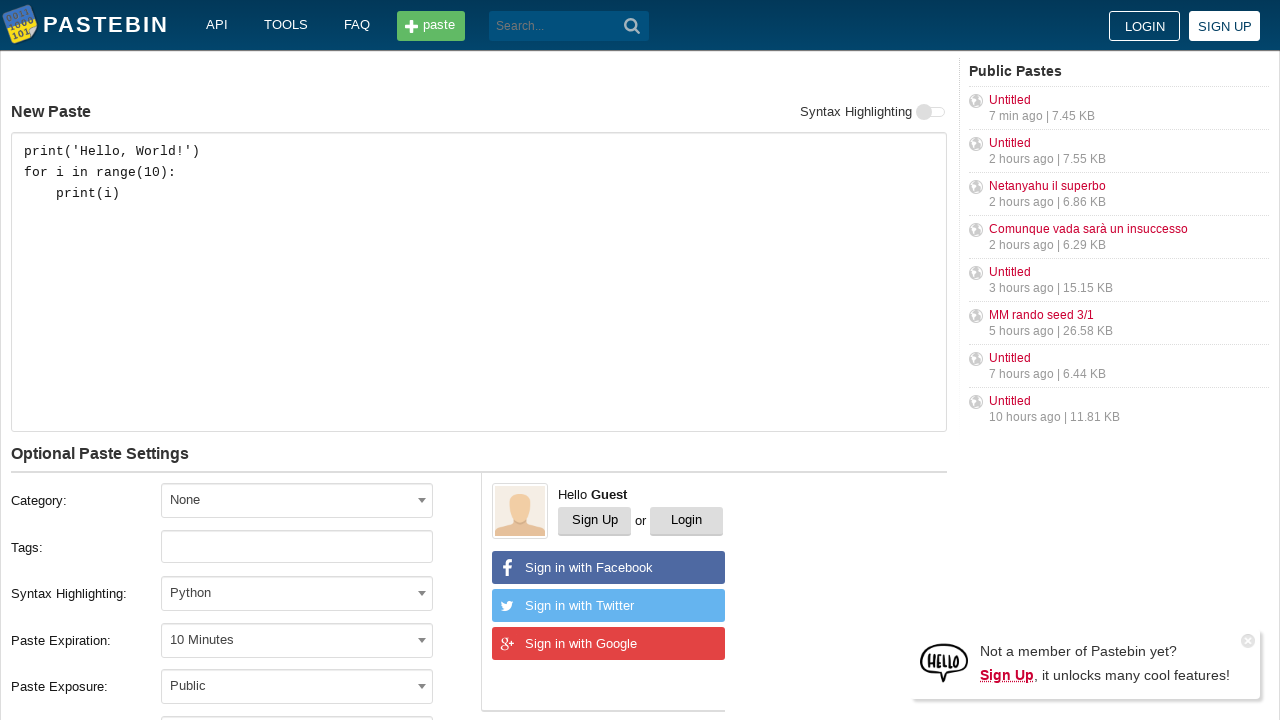

Filled paste title field with 'My Python Test Script' on #postform-name
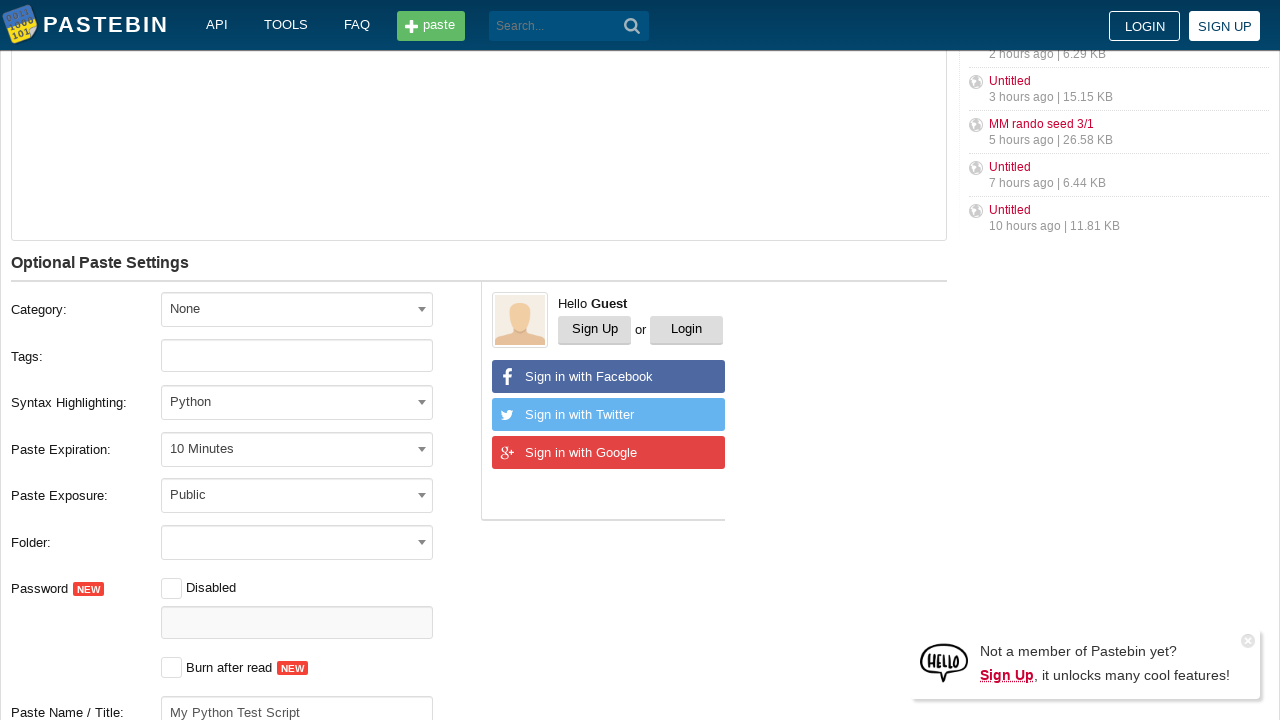

Clicked submit button to create paste at (240, 400) on .form-btn-container button.btn
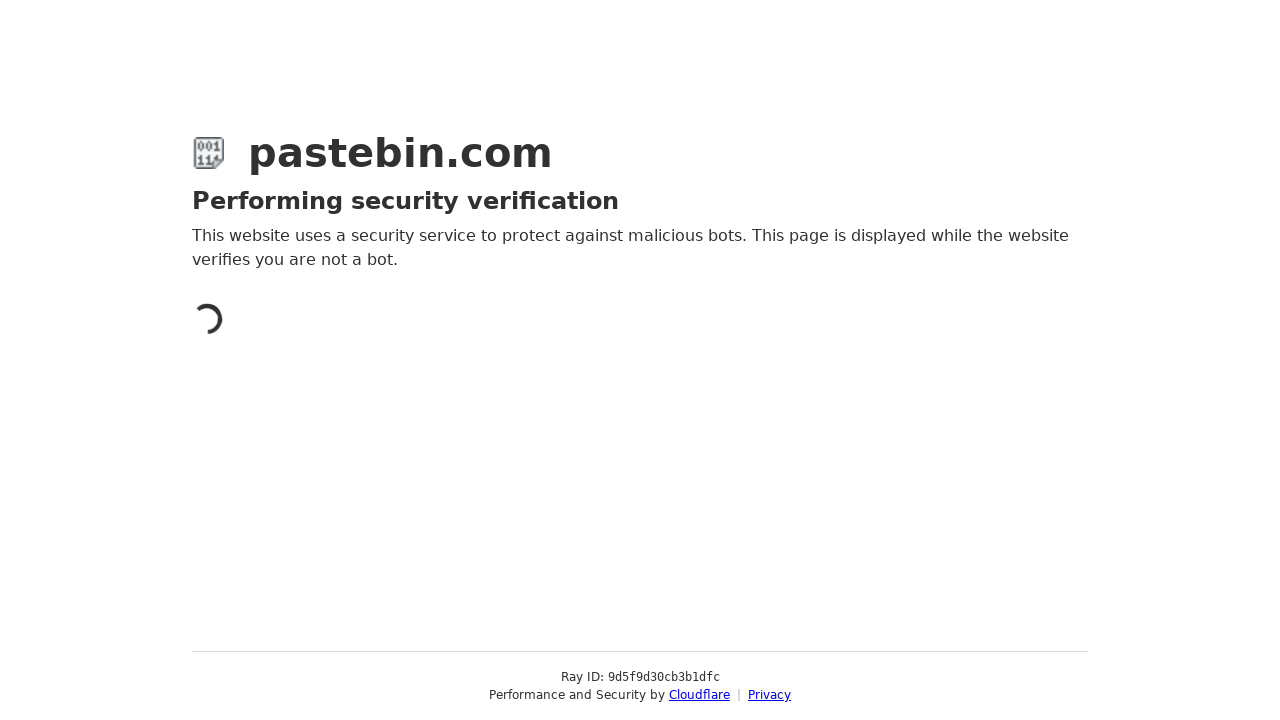

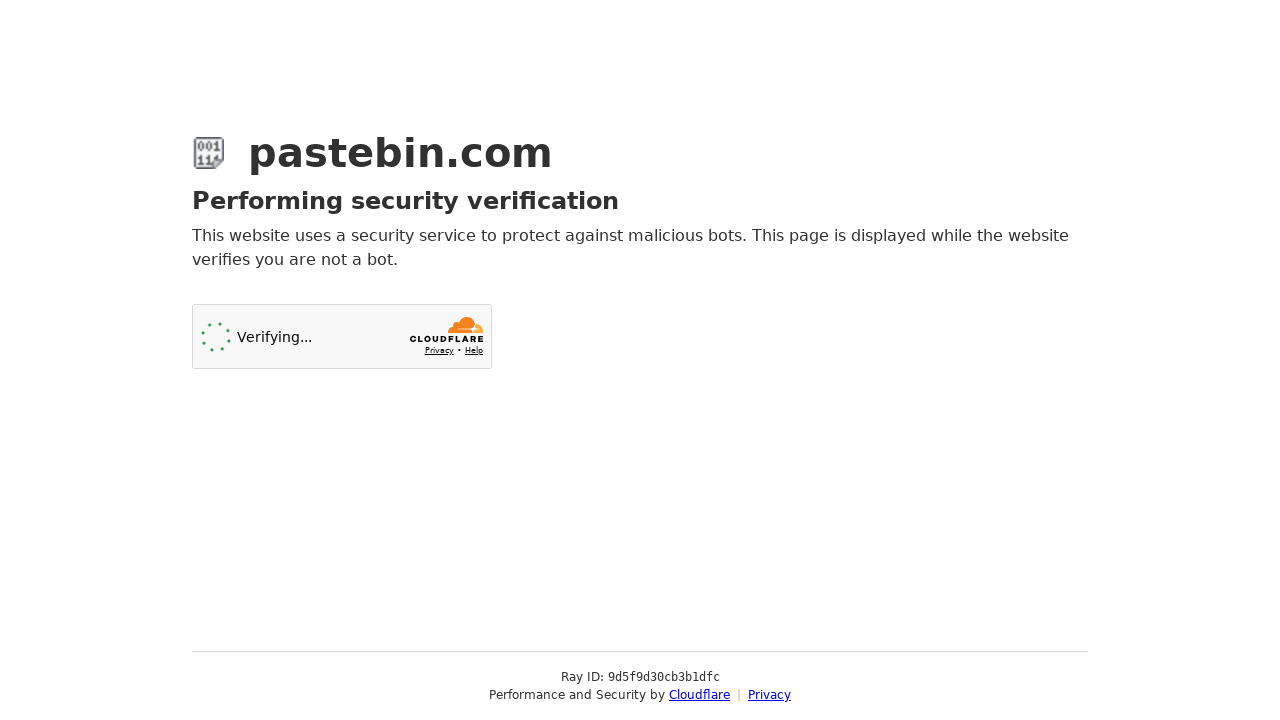